Tests submitting the feedback form by filling all fields and clicking submit, then waiting for the confirmation page

Starting URL: http://zero.webappsecurity.com/index.html

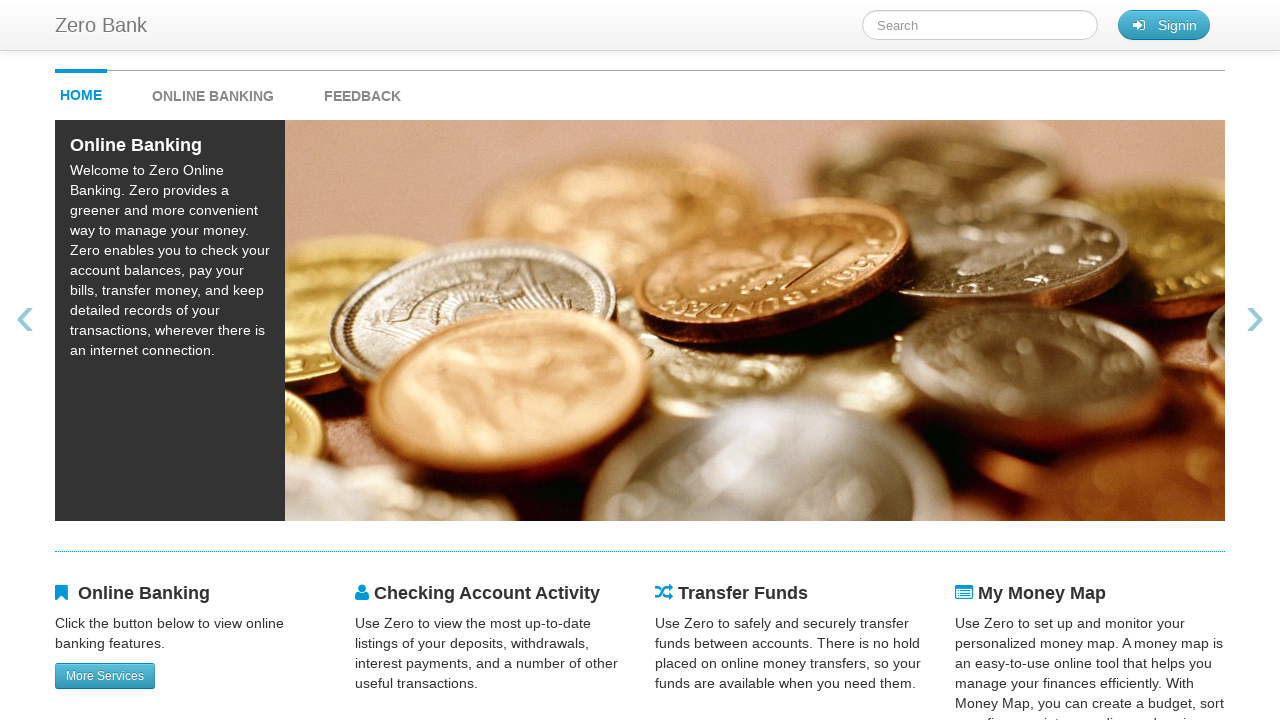

Clicked on feedback link at (362, 91) on #feedback
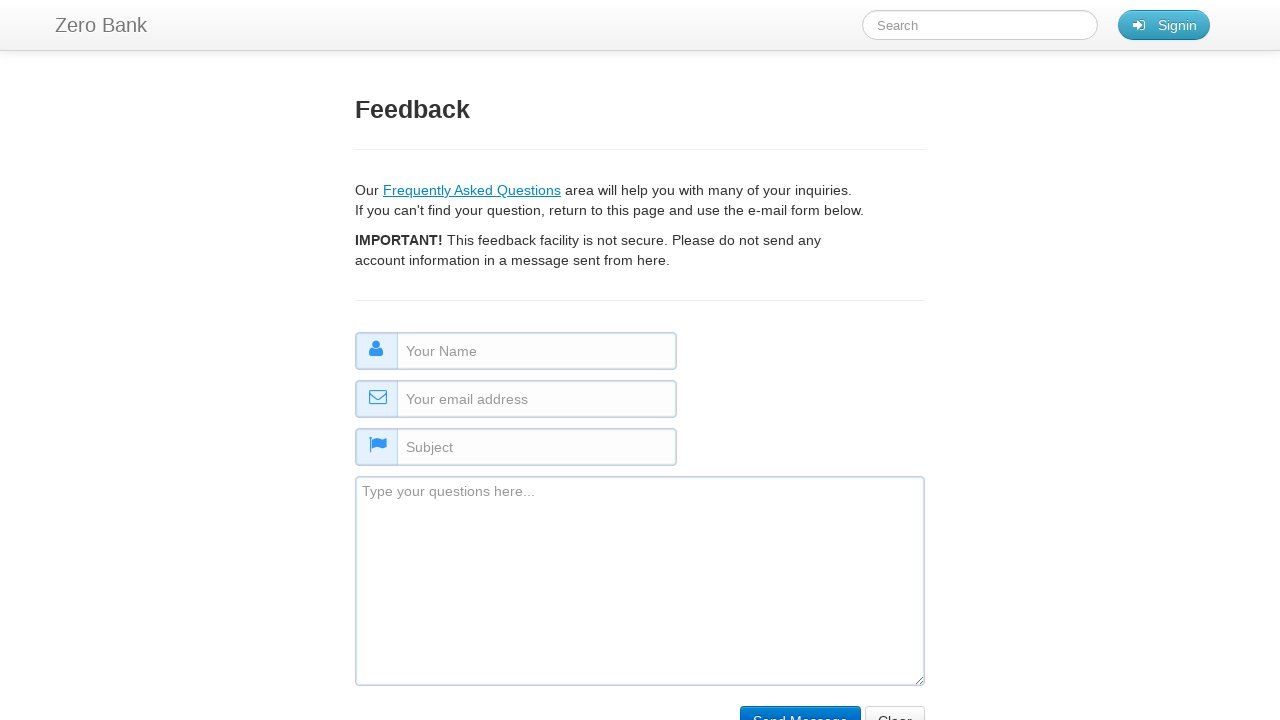

Filled name field with 'Jane Smith' on #name
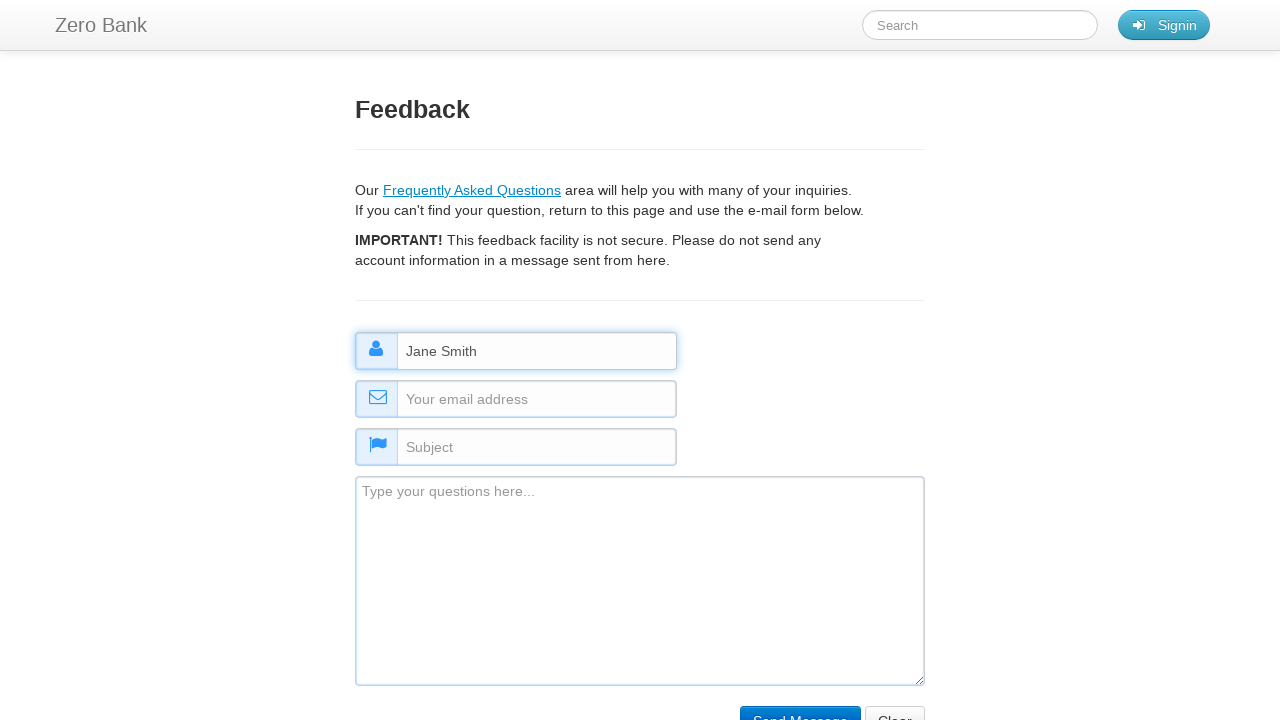

Filled email field with 'janesmith@example.com' on #email
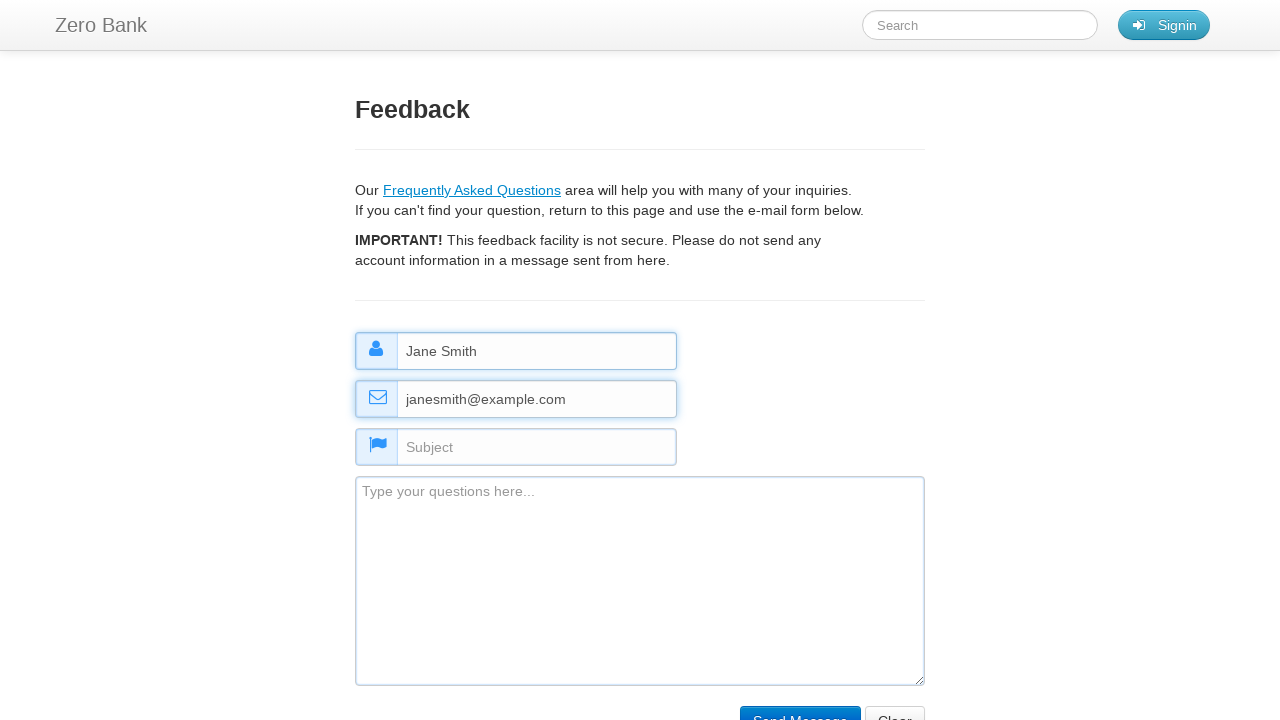

Filled subject field with 'Inquiry About Services' on #subject
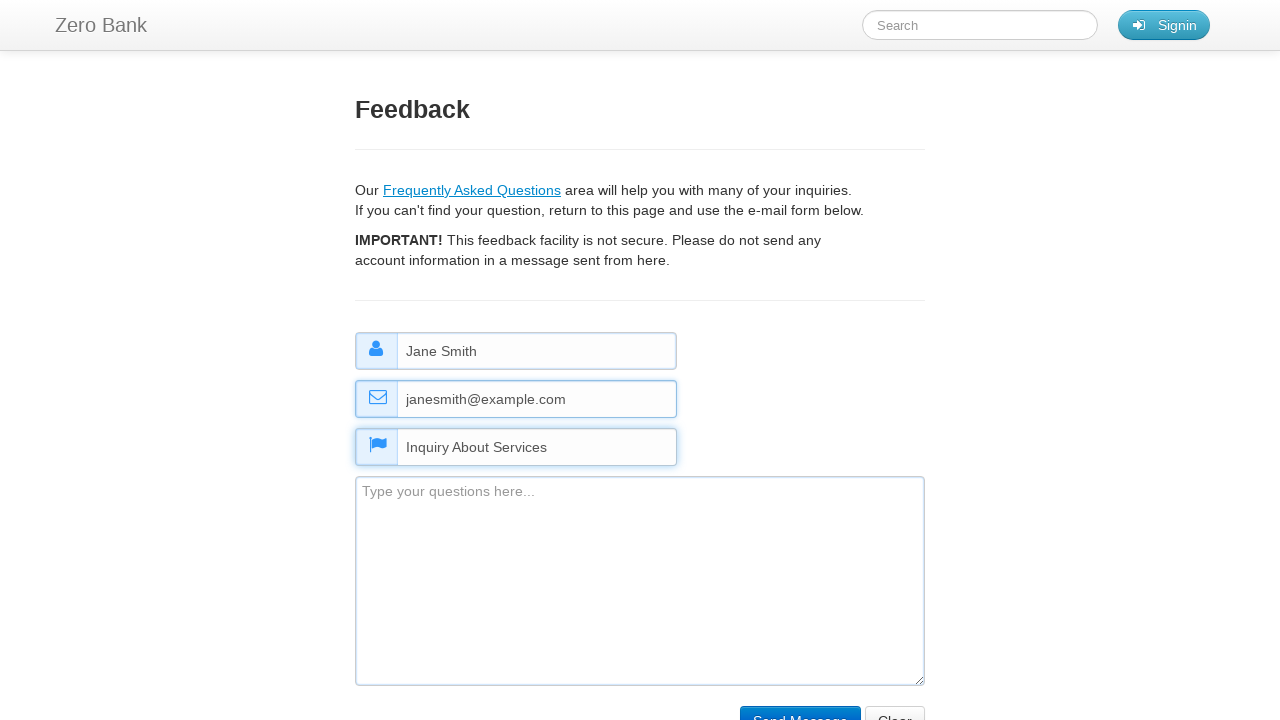

Filled comment field with feedback message on #comment
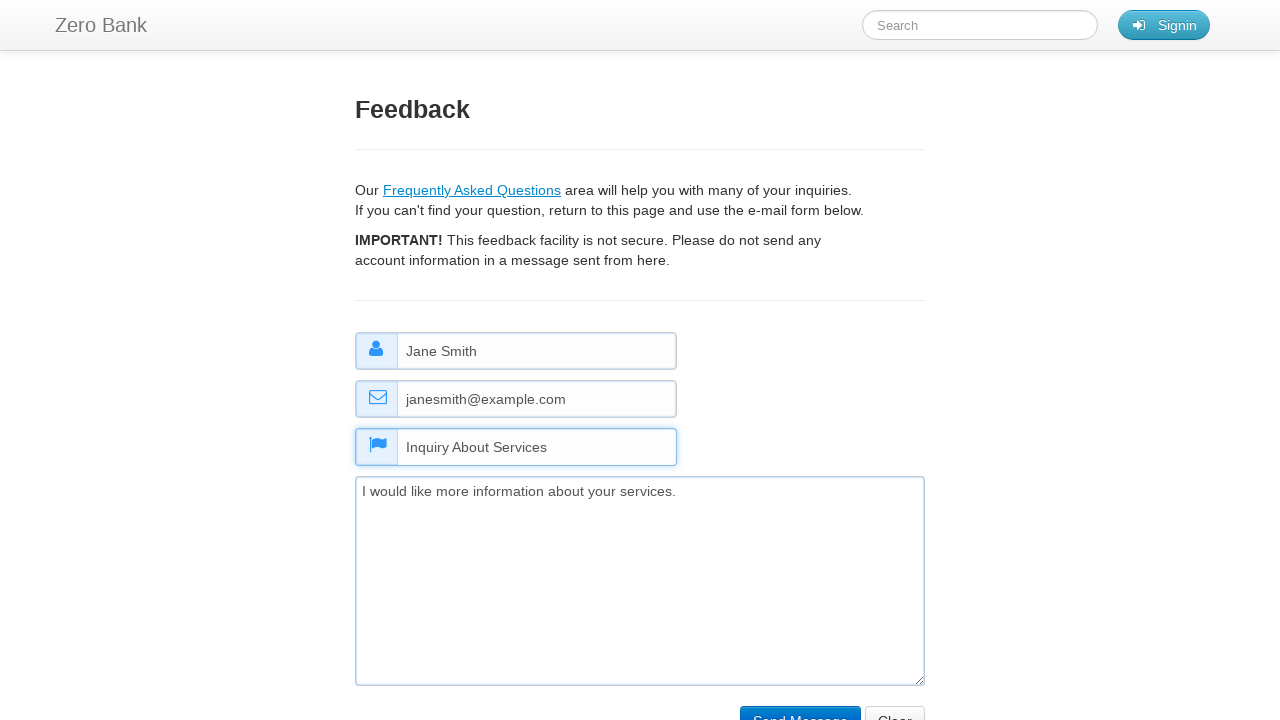

Clicked submit button to submit feedback form at (800, 705) on input[type='submit']
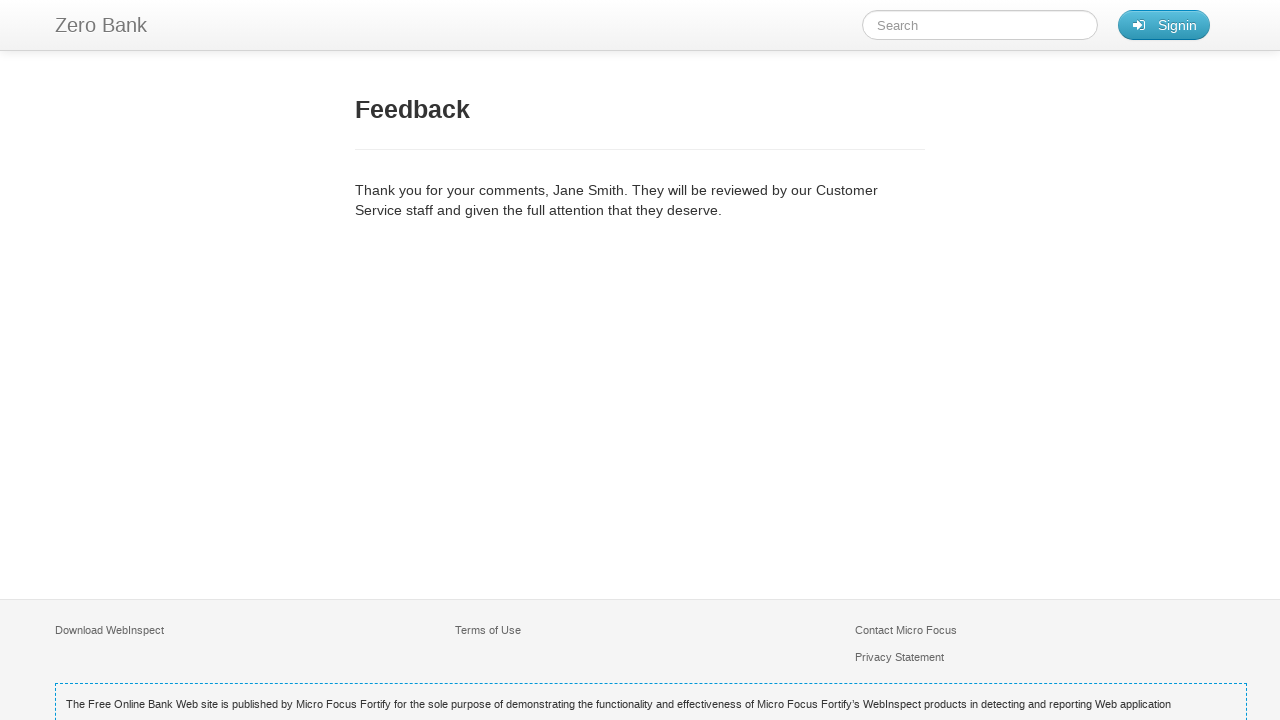

Feedback confirmation page loaded
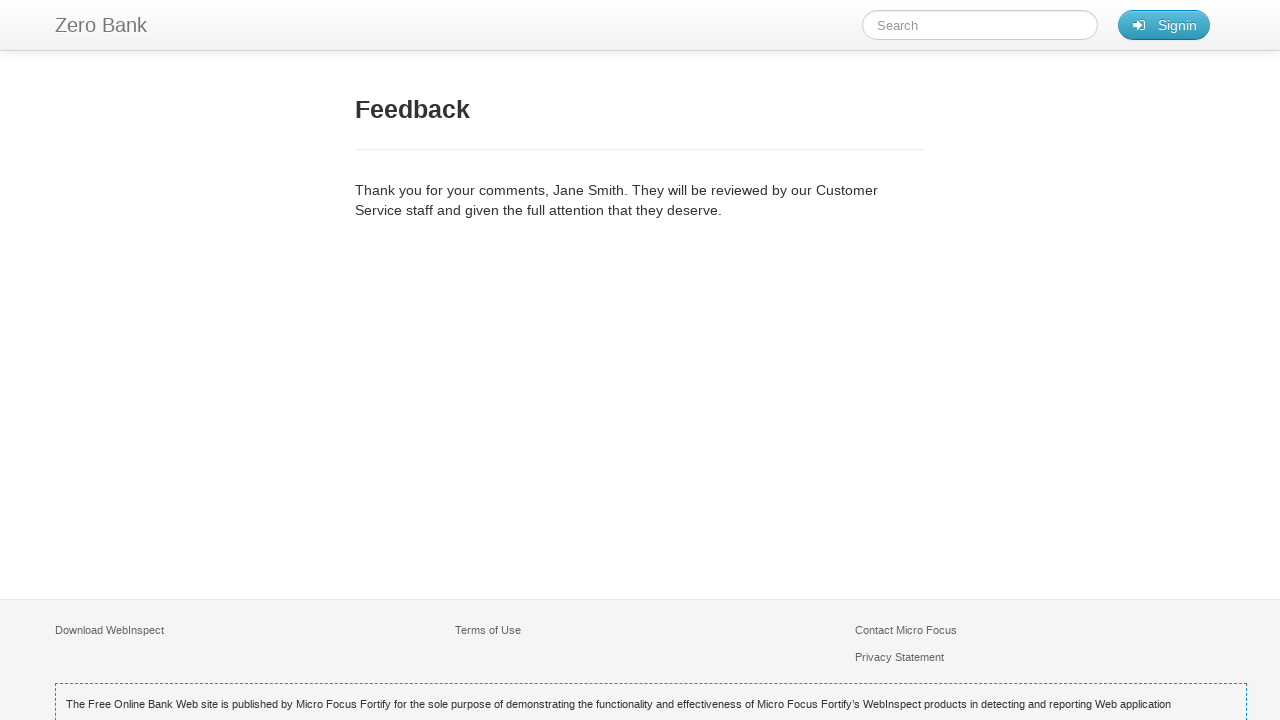

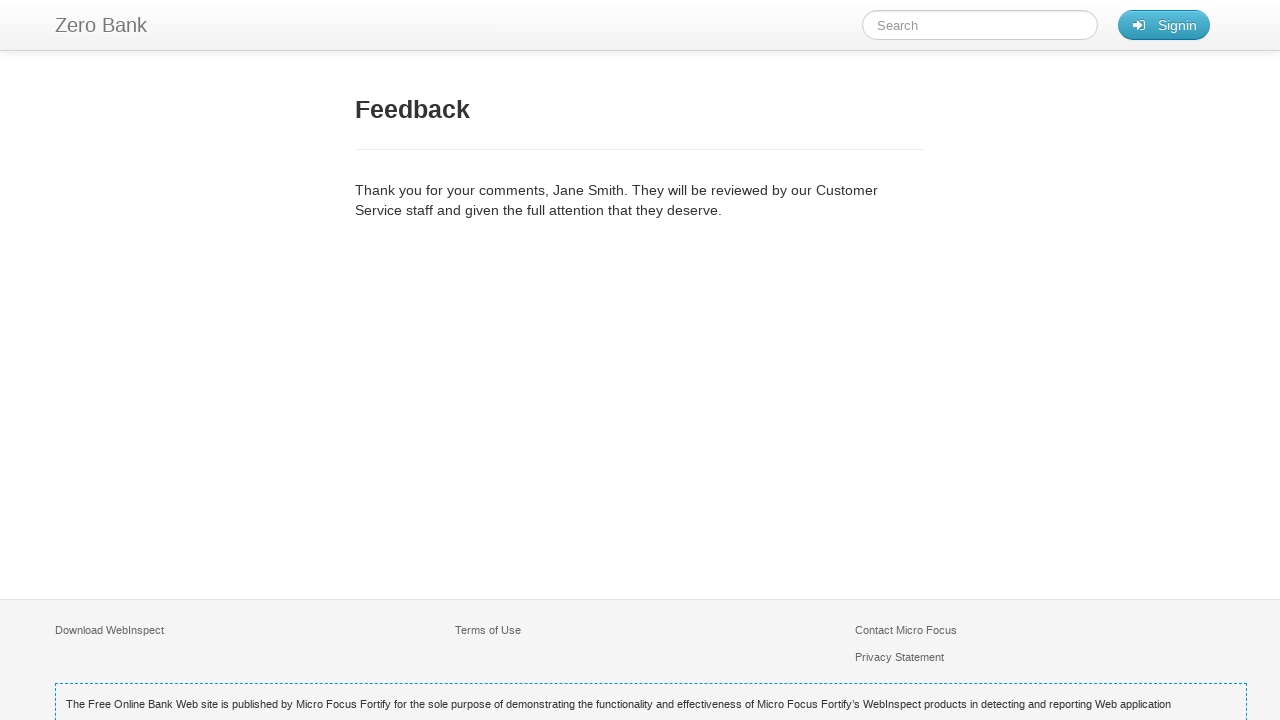